Navigates to the Udemy homepage and waits for the page to load

Starting URL: https://www.udemy.com

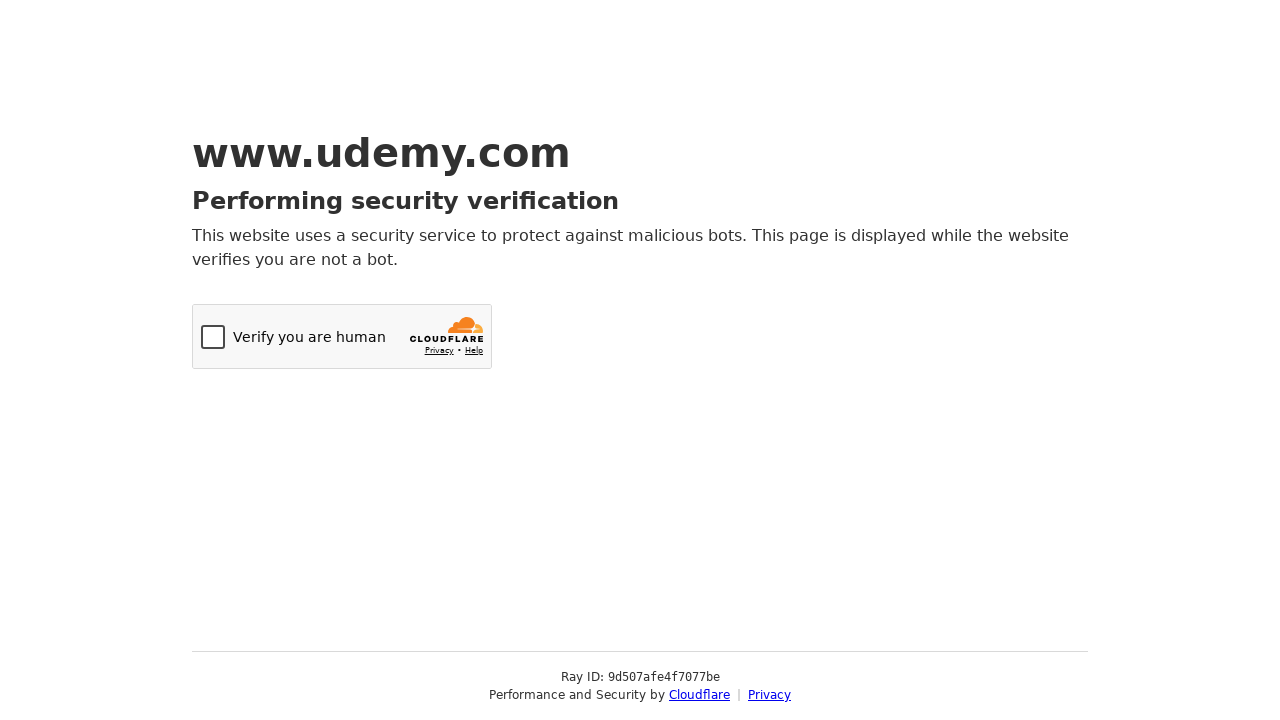

Navigated to Udemy homepage
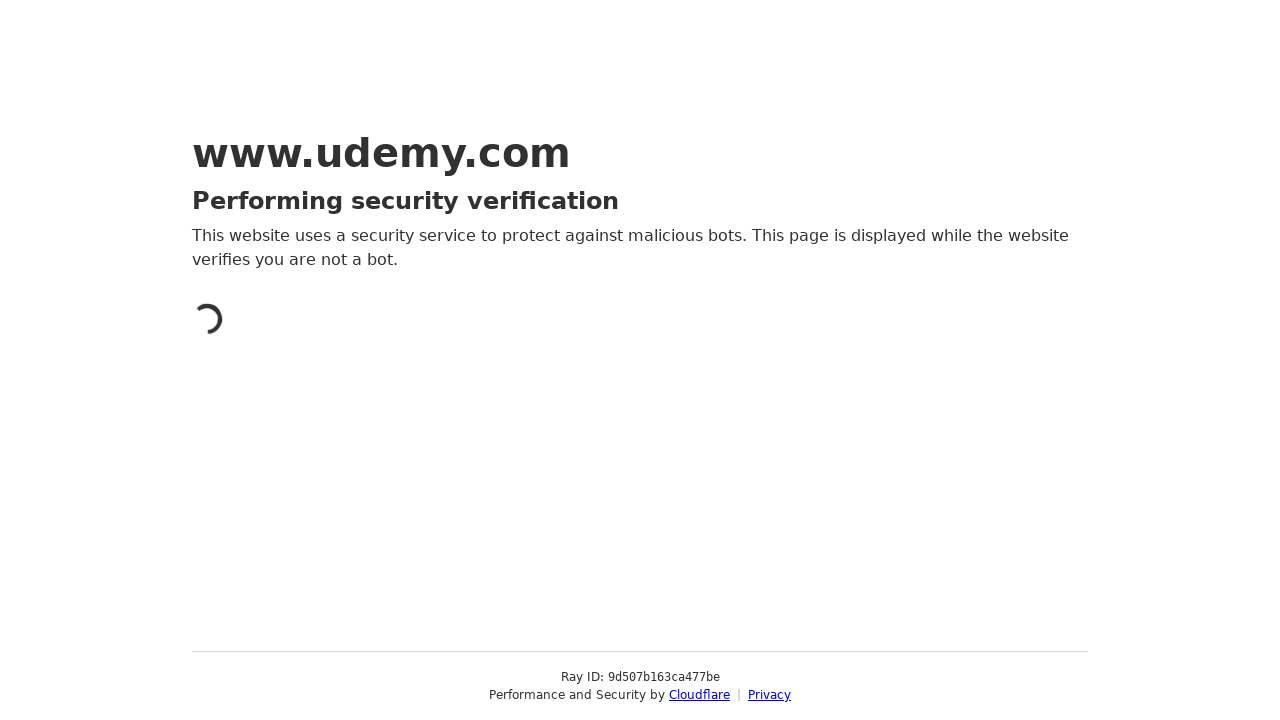

Waited for page to fully load (networkidle)
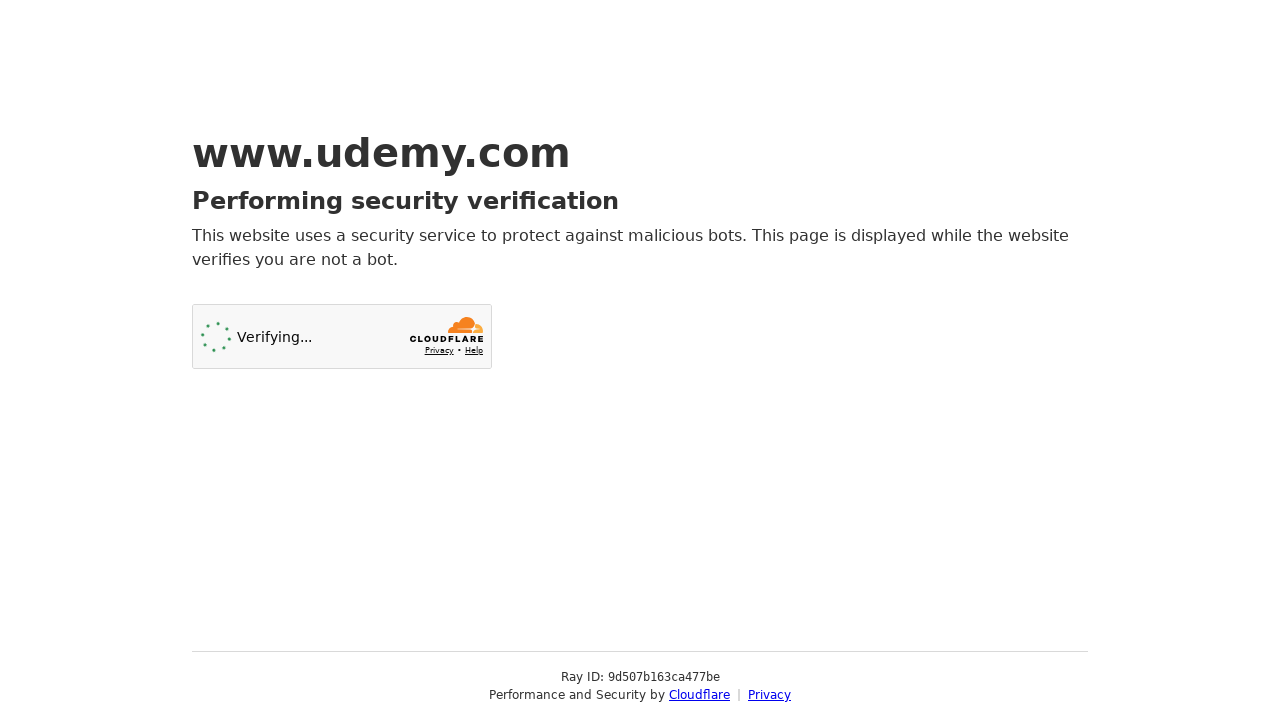

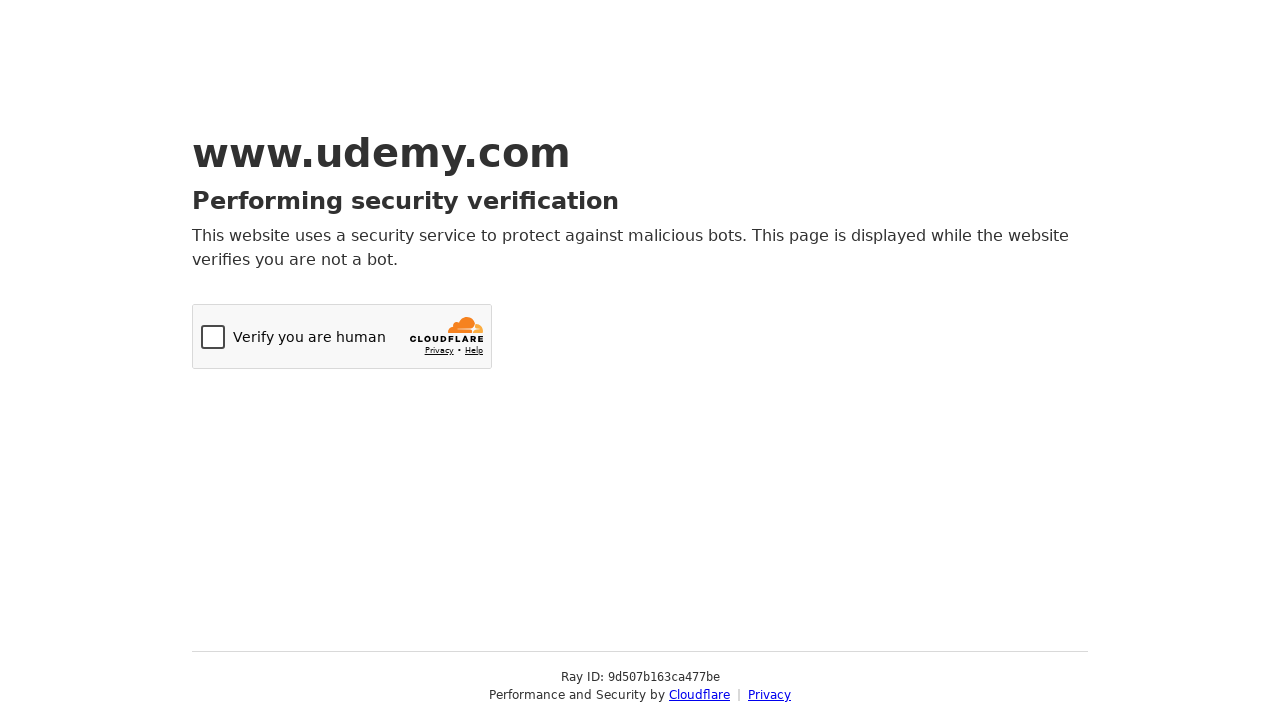